Tests handling a simple alert dialog by clicking a button and accepting the alert

Starting URL: https://letcode.in/alert

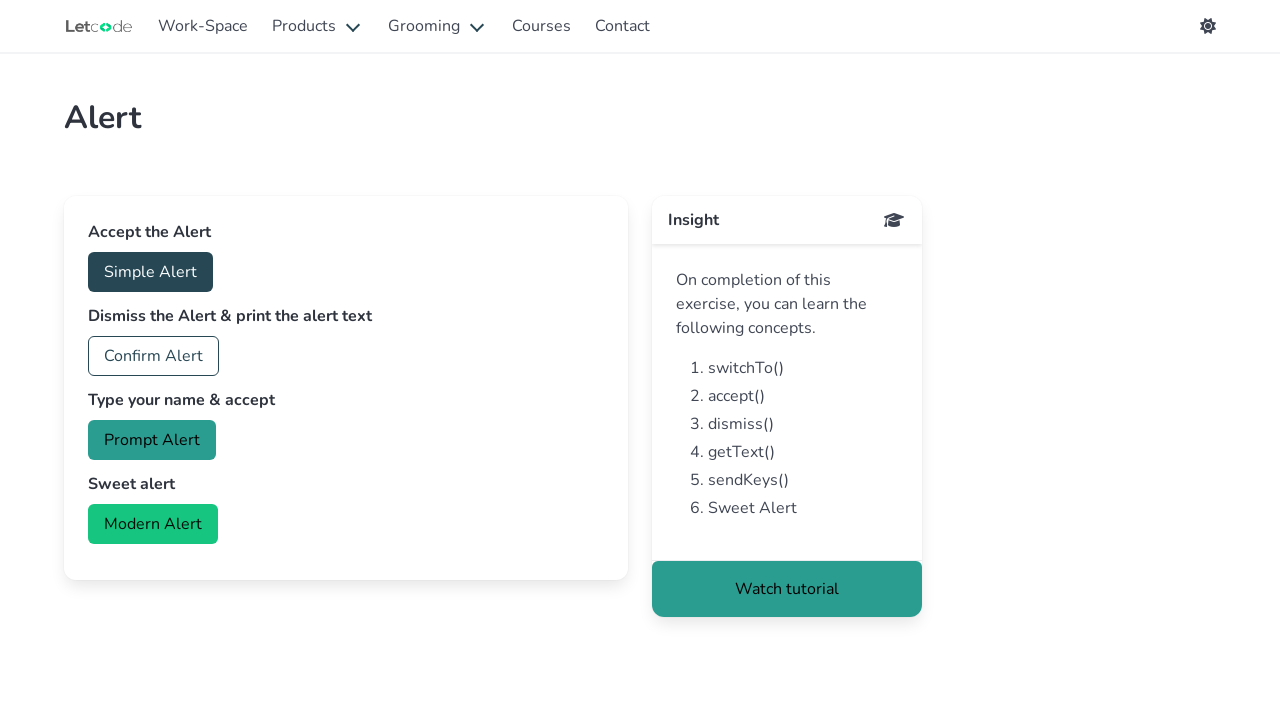

Set up dialog handler to accept alerts
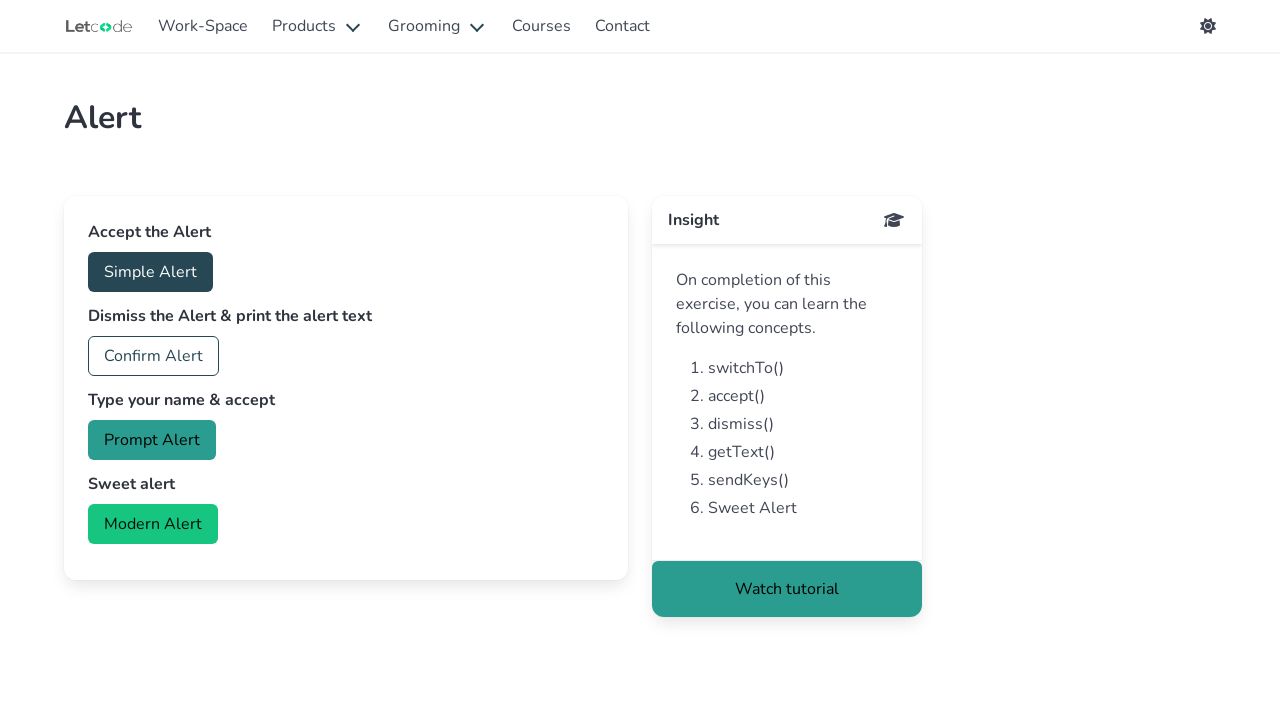

Clicked the simple alert button at (150, 272) on #accept
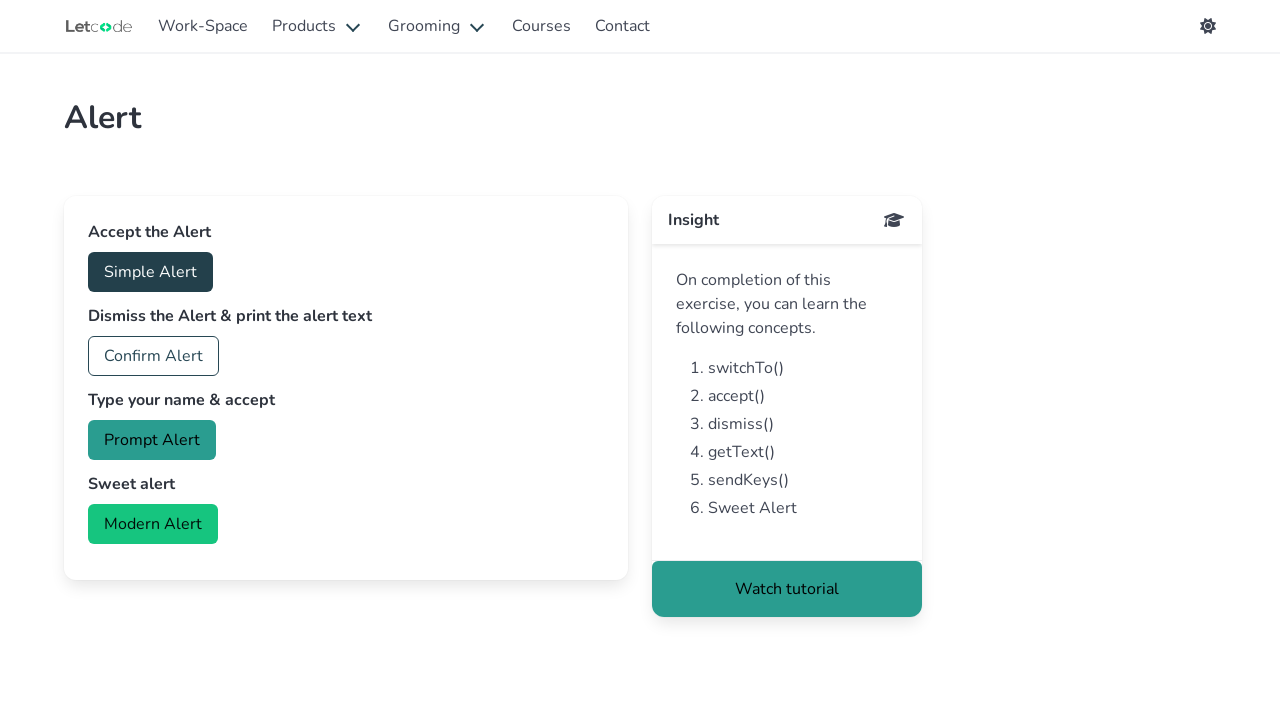

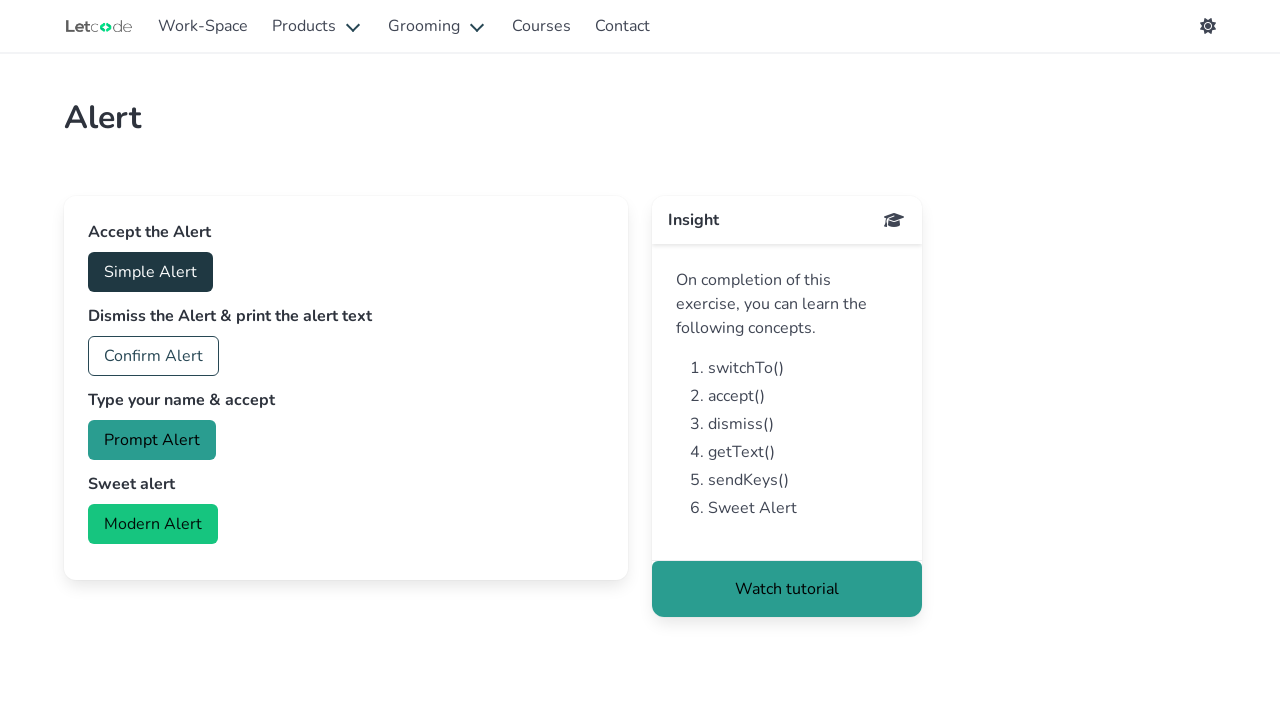